Tests form submission with dynamic attributes by filling in full name, email, event date, and additional details fields, then clicking submit and verifying the success message appears.

Starting URL: https://training-support.net/webelements/dynamic-attributes

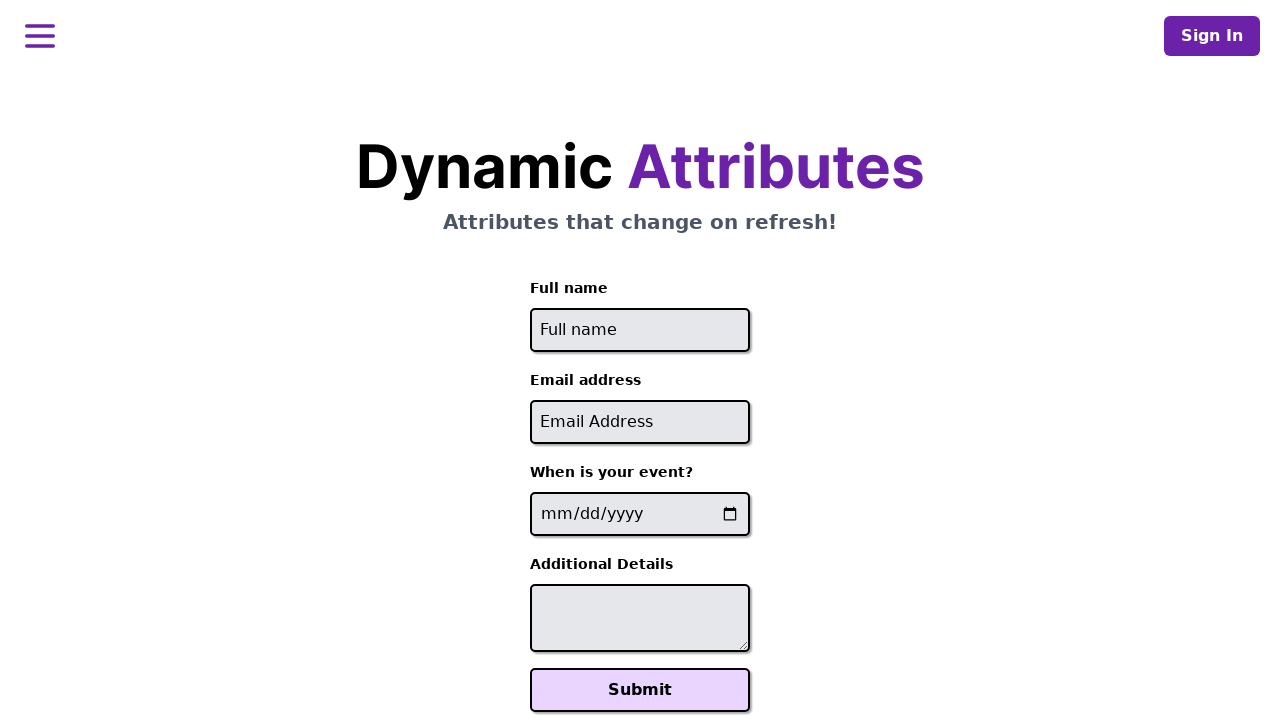

Filled full name field with 'Raiden Shogun' on //input[starts-with(@id, 'full-name')]
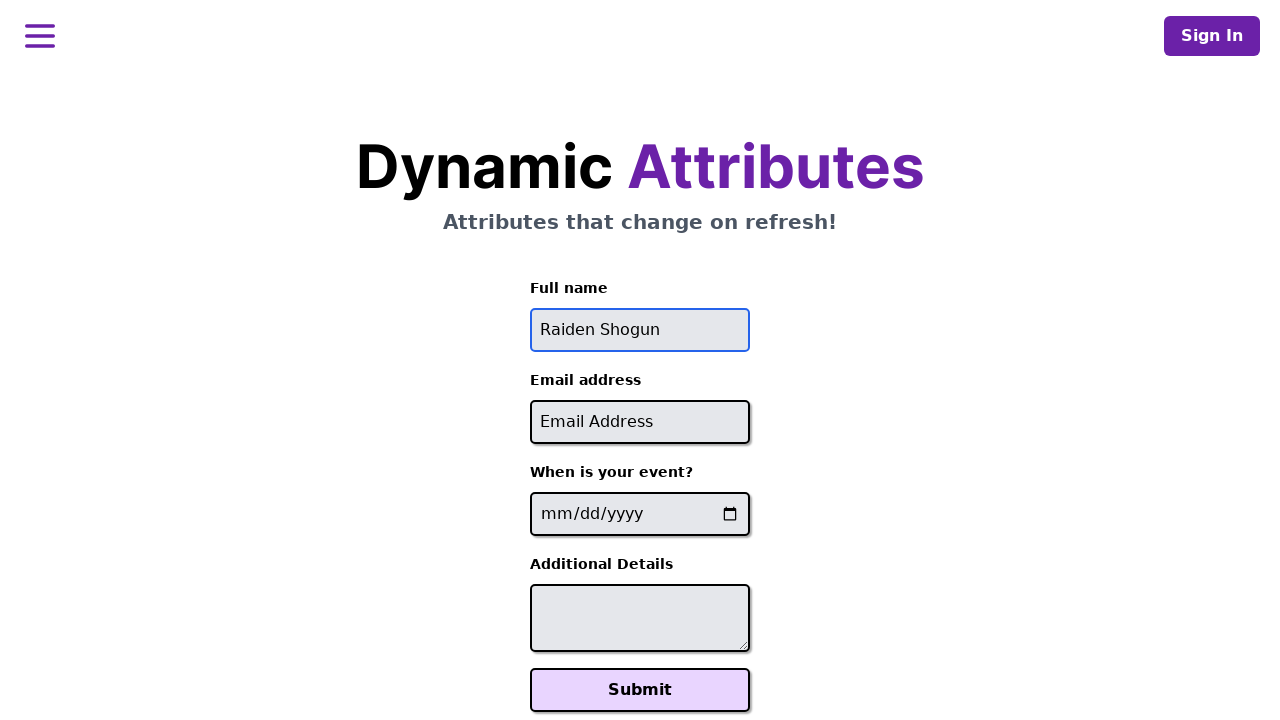

Filled email field with 'raiden@electromail.com' on //input[contains(@id, '-email')]
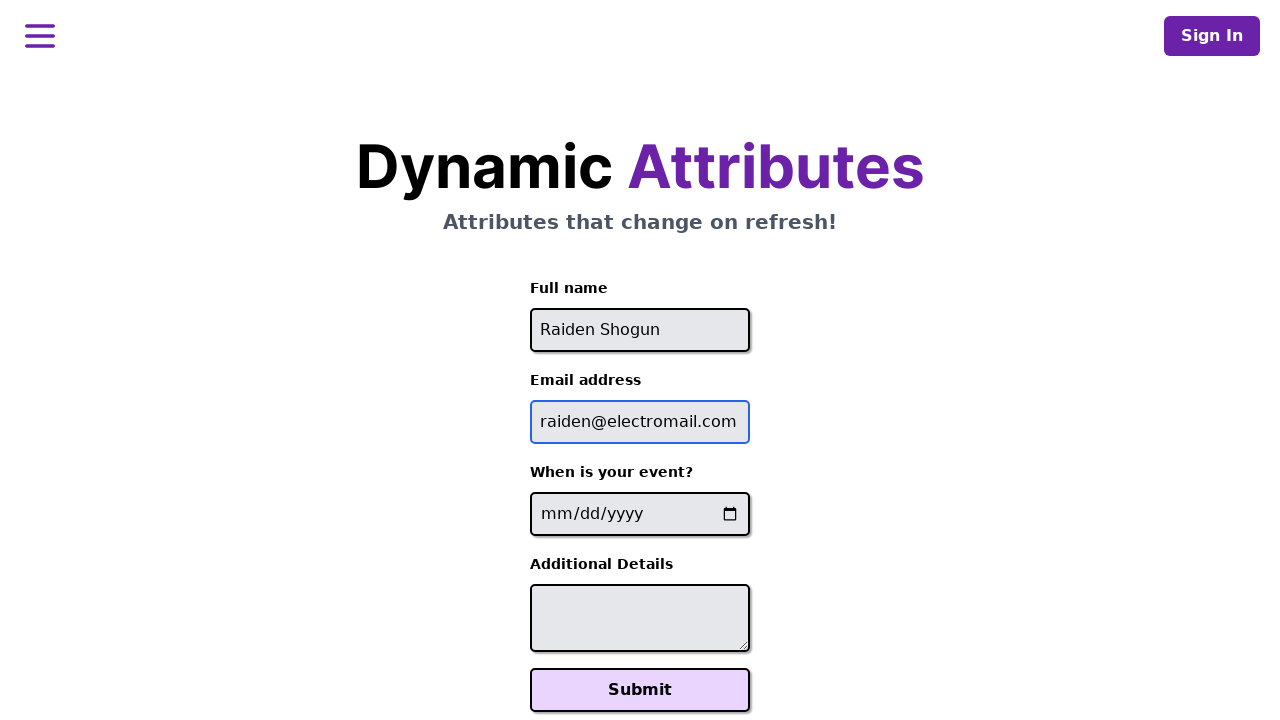

Filled event date field with '2025-06-26' on //input[contains(@name, '-event-date-')]
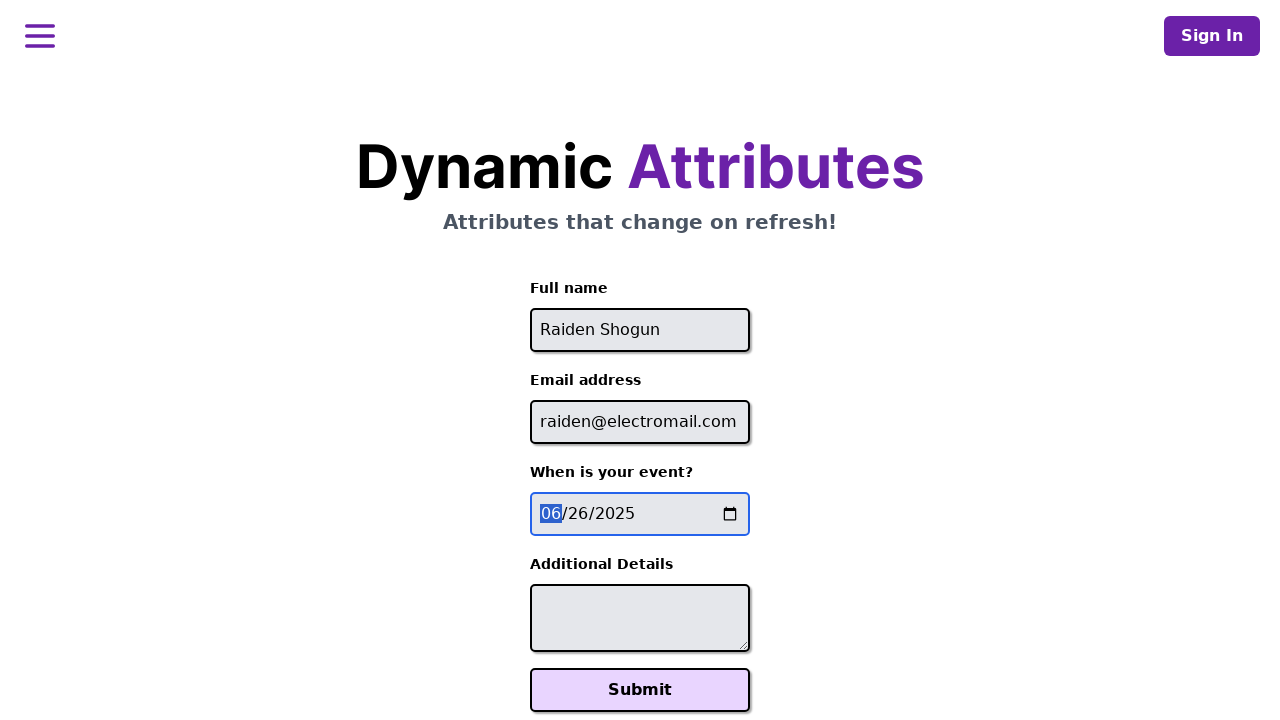

Filled additional details field with 'It will be electric!' on //textarea[contains(@id, '-additional-details-')]
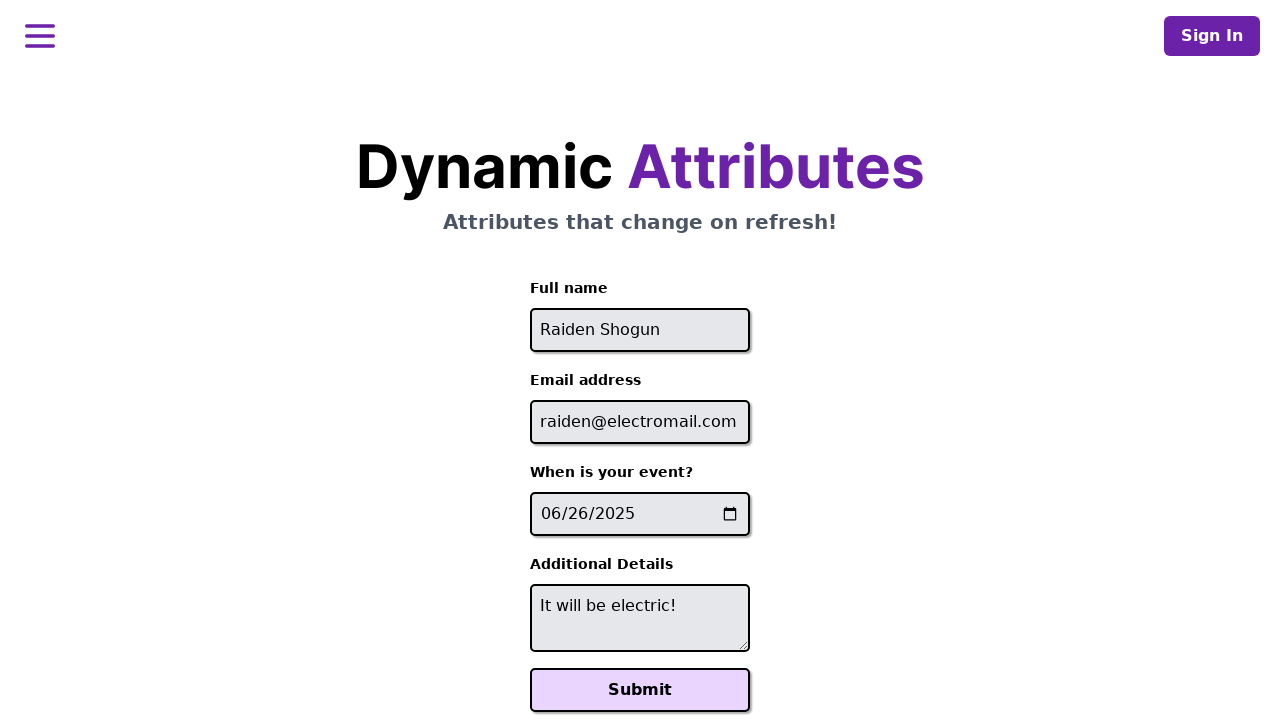

Clicked Submit button at (640, 690) on xpath=//button[text()='Submit']
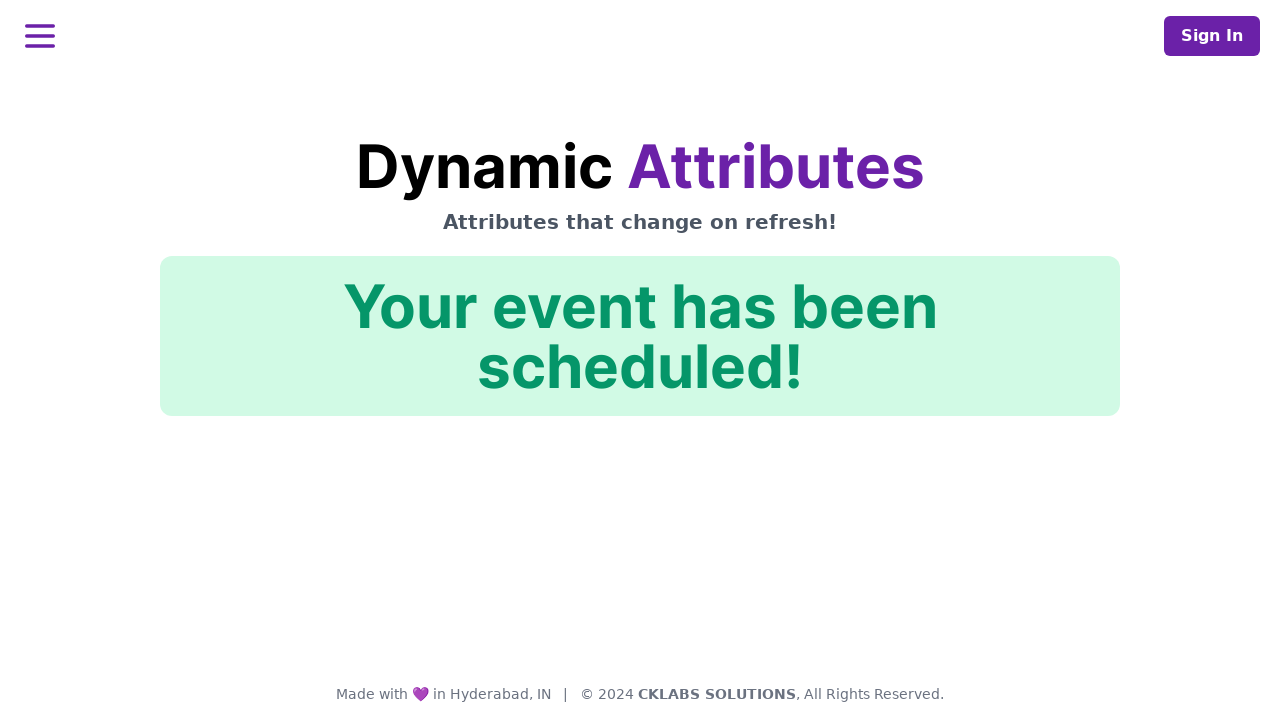

Success message appeared in confirmation element
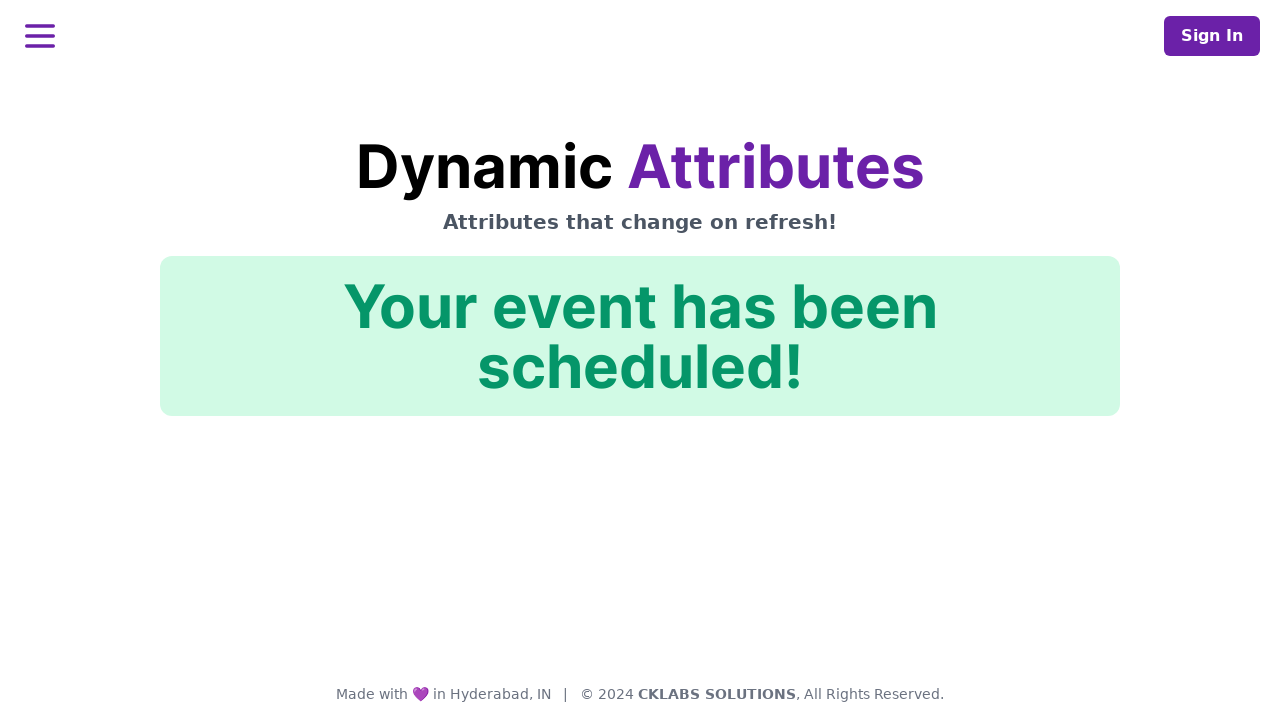

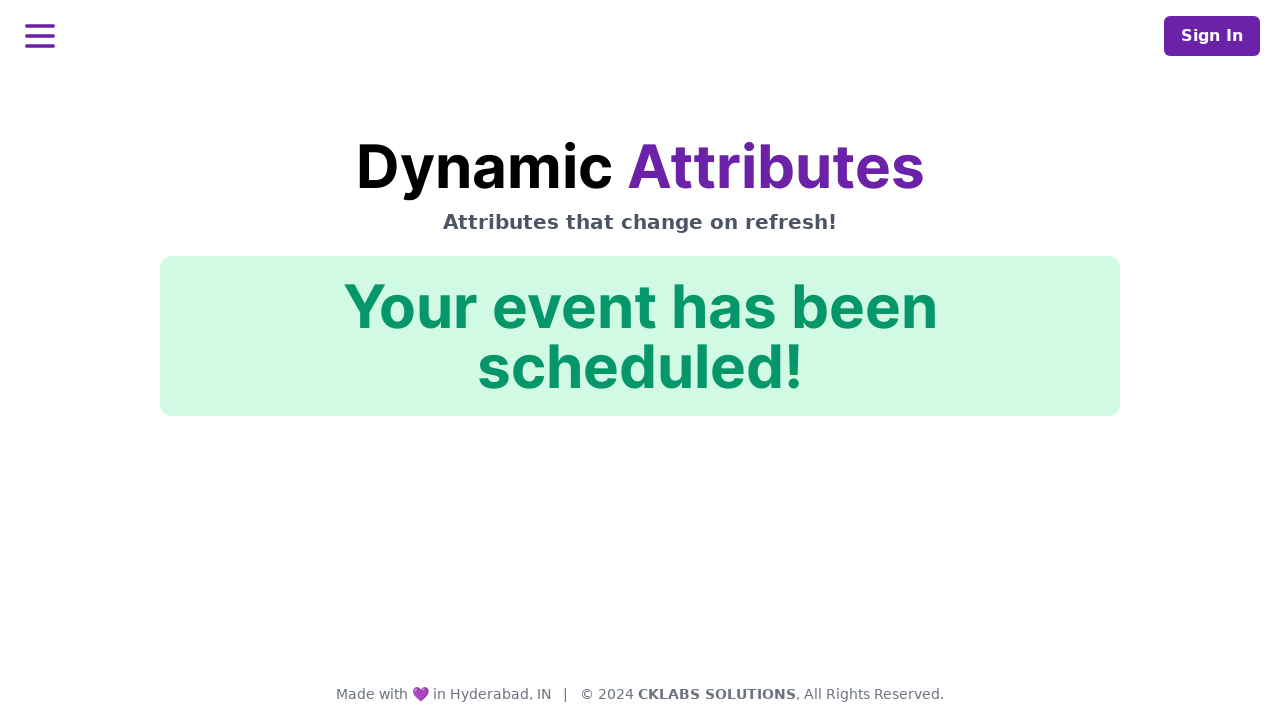